Navigates to JPL Space images page and clicks on the FULL IMAGE button to view the featured Mars image in full size.

Starting URL: https://data-class-jpl-space.s3.amazonaws.com/JPL_Space/index.html

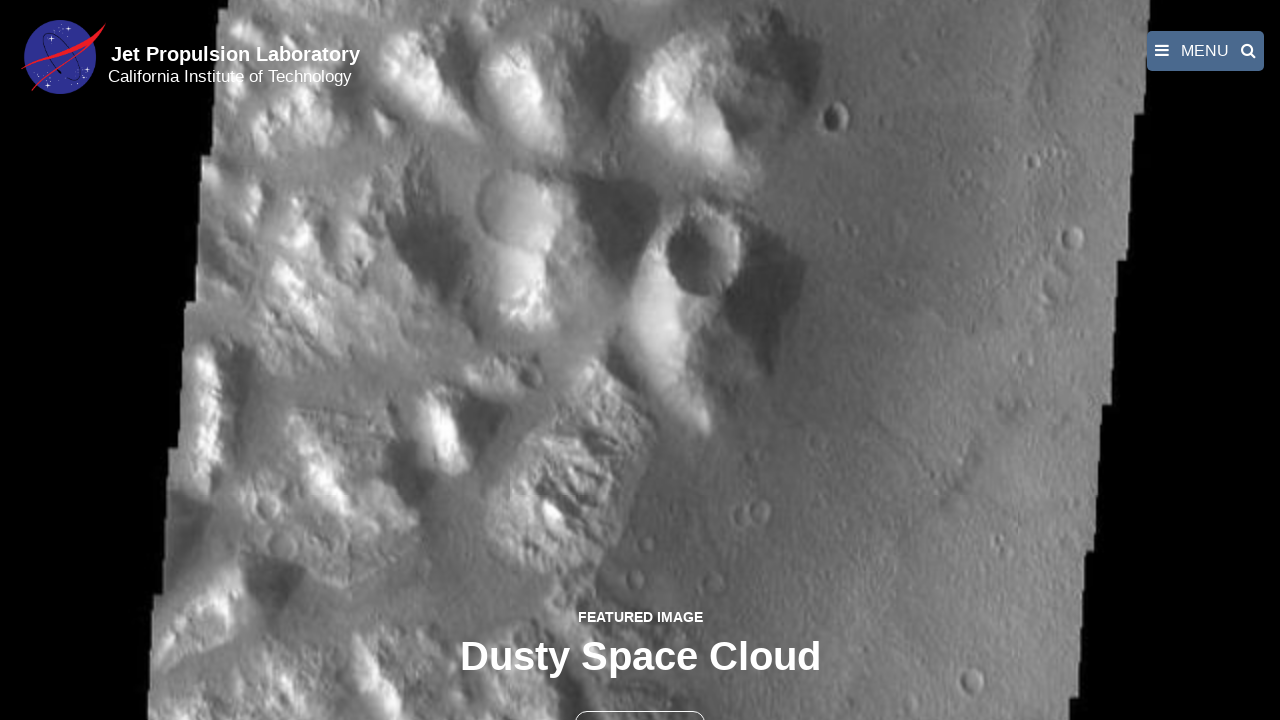

Clicked FULL IMAGE button to view featured Mars image in full size at (640, 362) on a:has-text('FULL IMAGE')
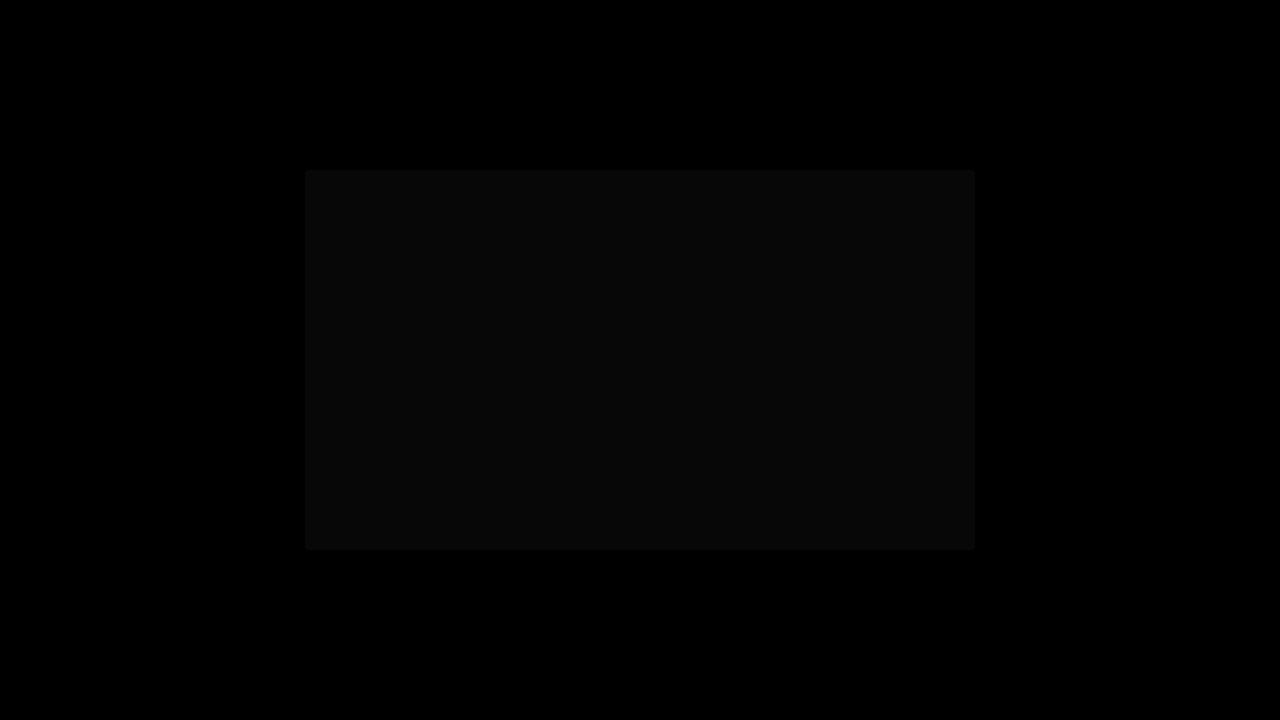

Full size image loaded in fancybox viewer
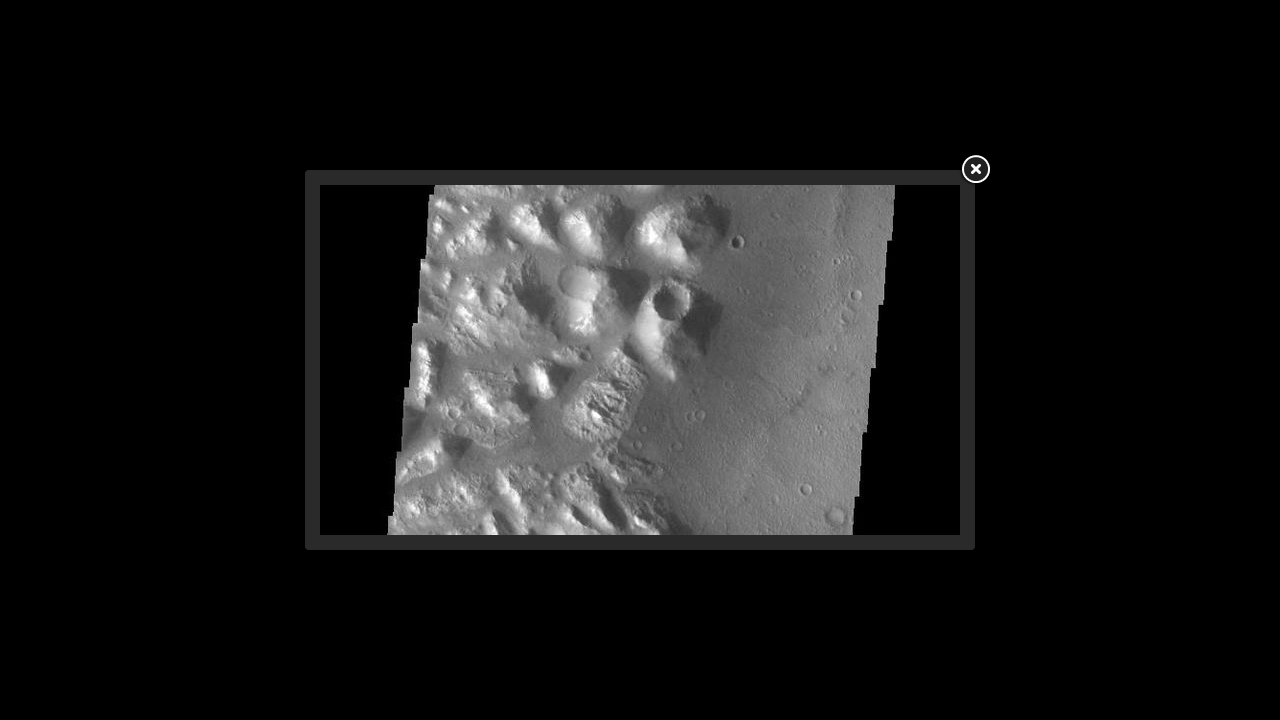

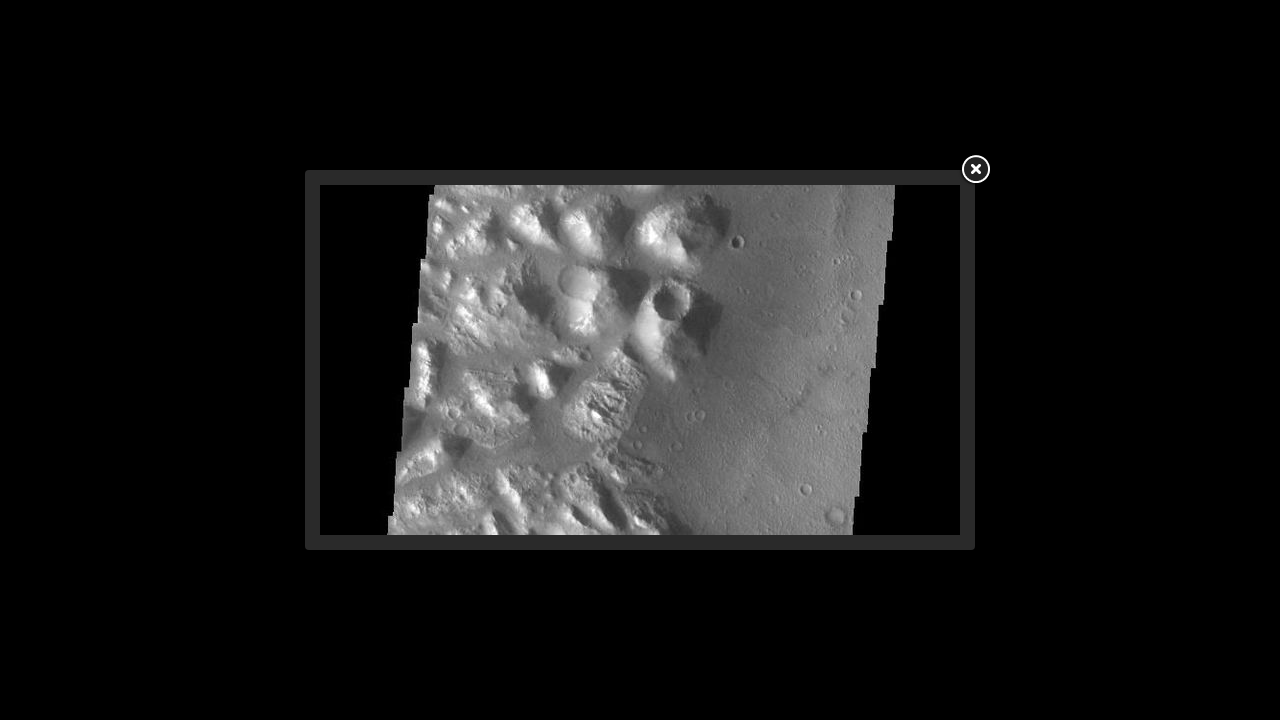